Tests data table sorting without attributes by clicking the column header twice to verify descending order of the dues column

Starting URL: http://the-internet.herokuapp.com/tables

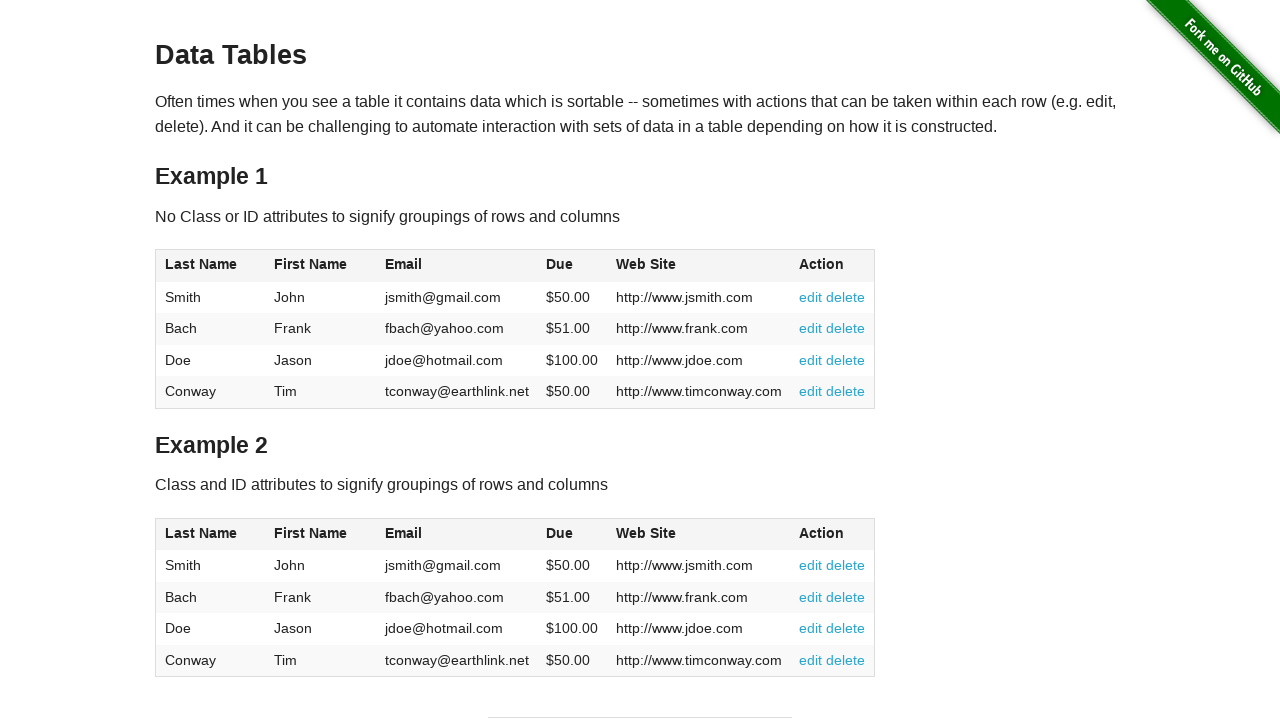

Clicked dues column header for ascending order at (572, 266) on #table1 thead tr th:nth-of-type(4)
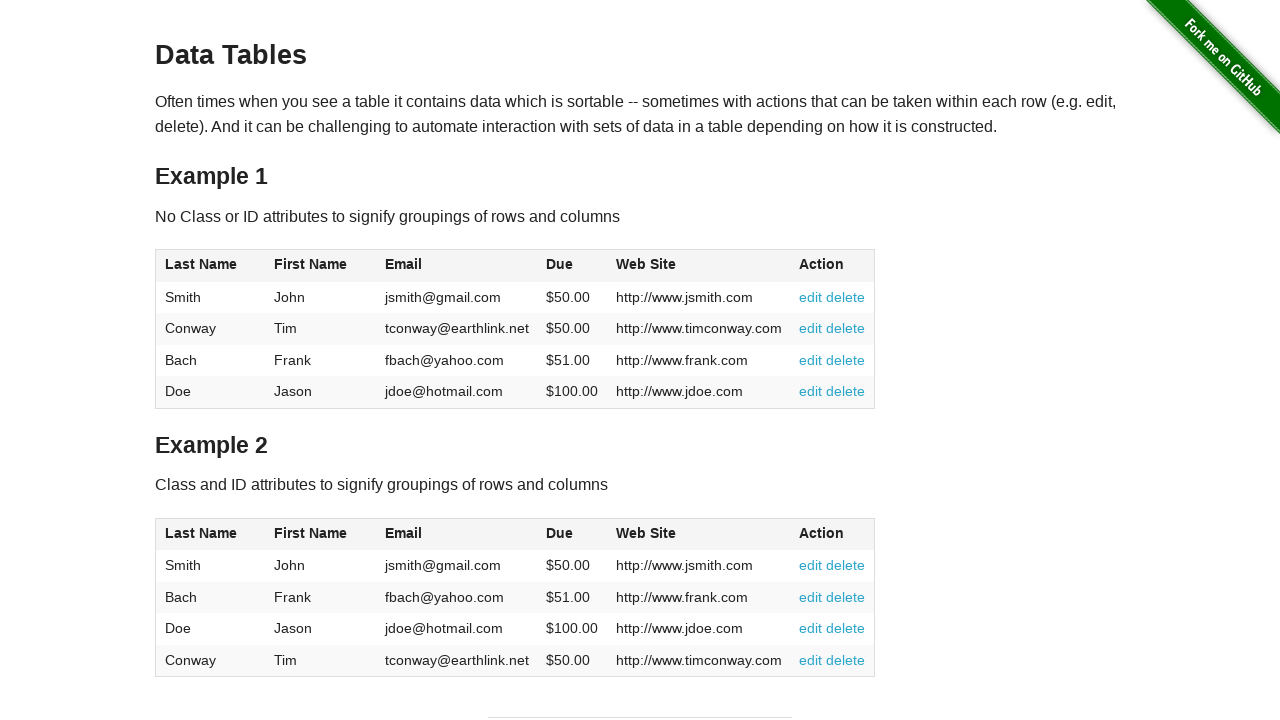

Clicked dues column header again for descending order at (572, 266) on #table1 thead tr th:nth-of-type(4)
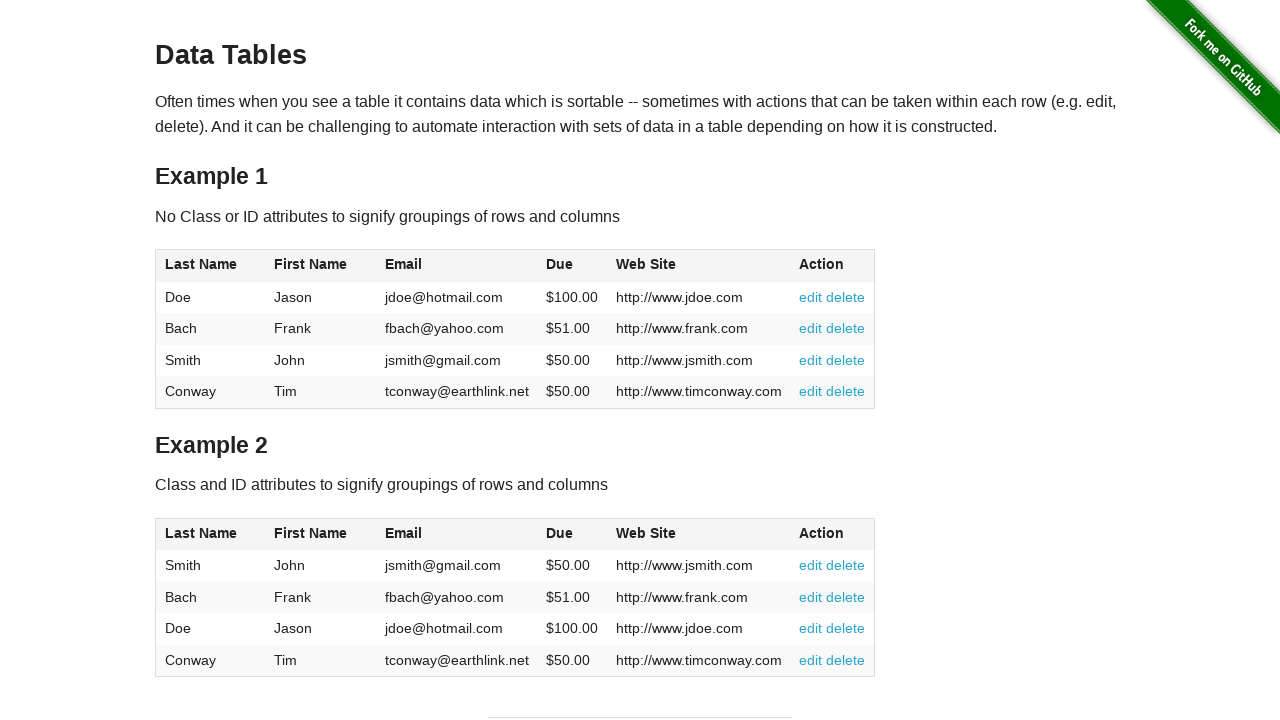

Table dues column cells are visible and sorted in descending order
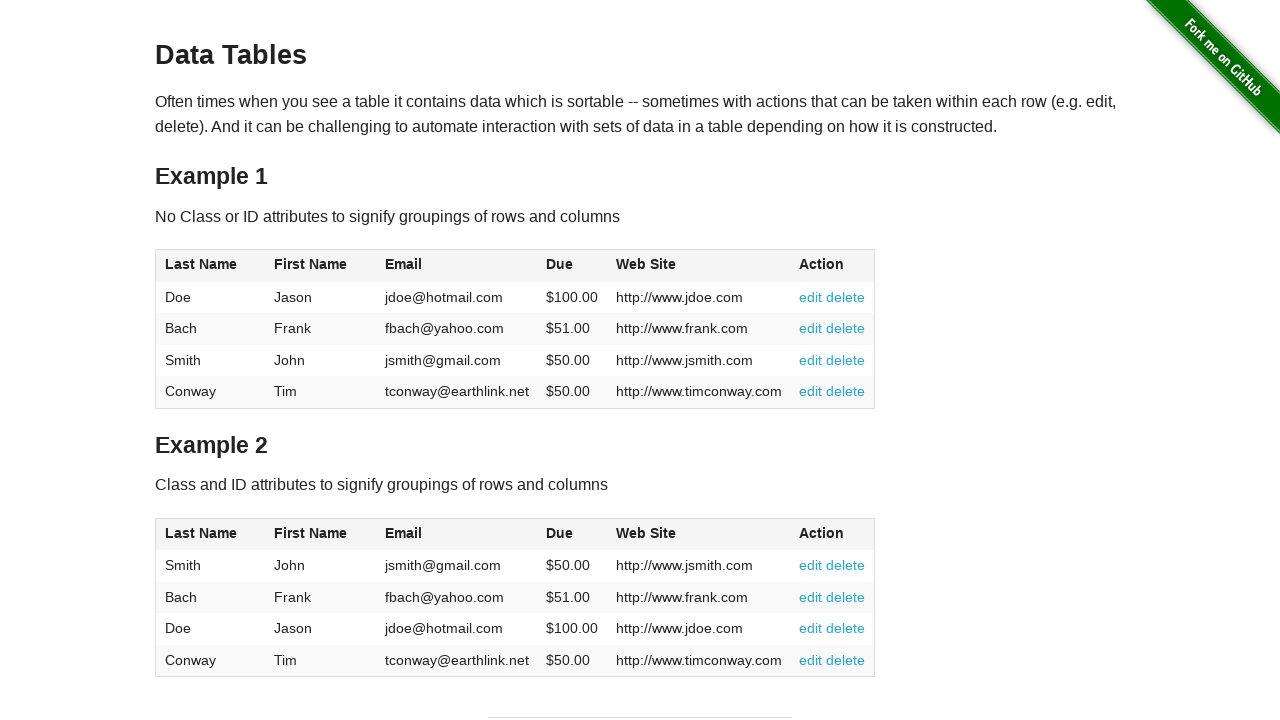

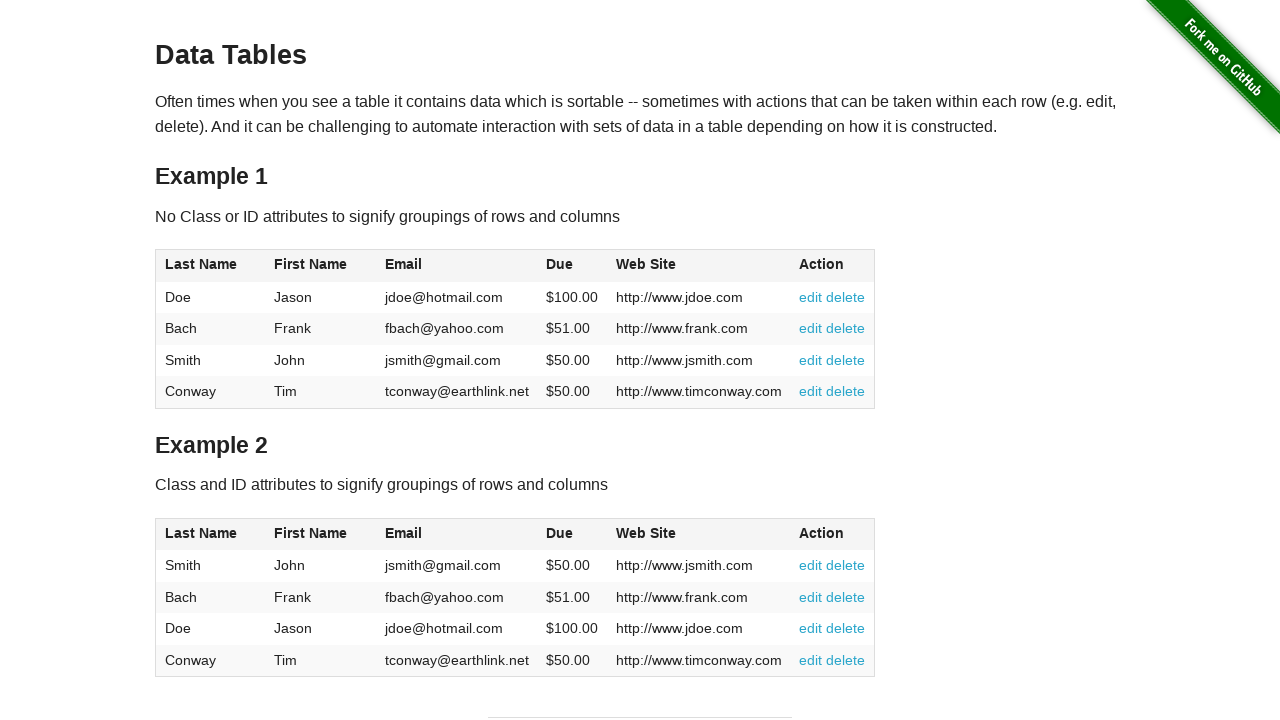